Tests the web table functionality by navigating to Elements section, opening the add record form and filling in employee details

Starting URL: https://demoqa.com/

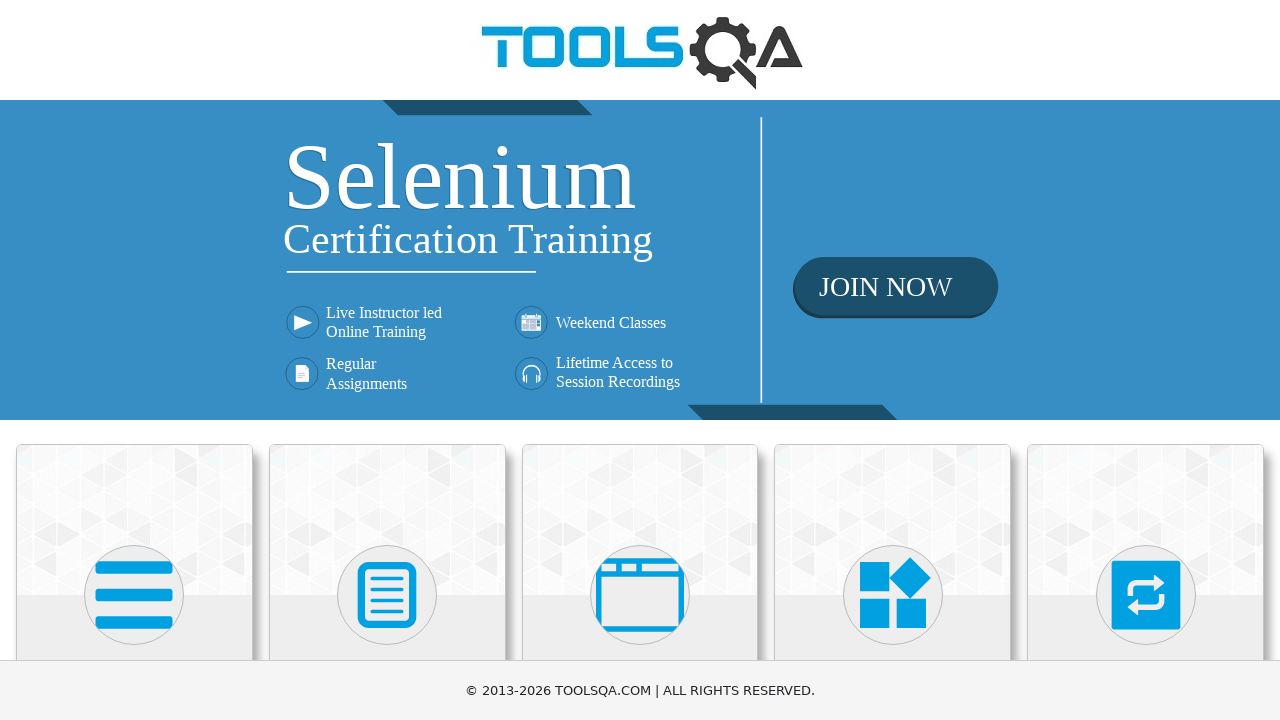

Scrolled down to view Elements section
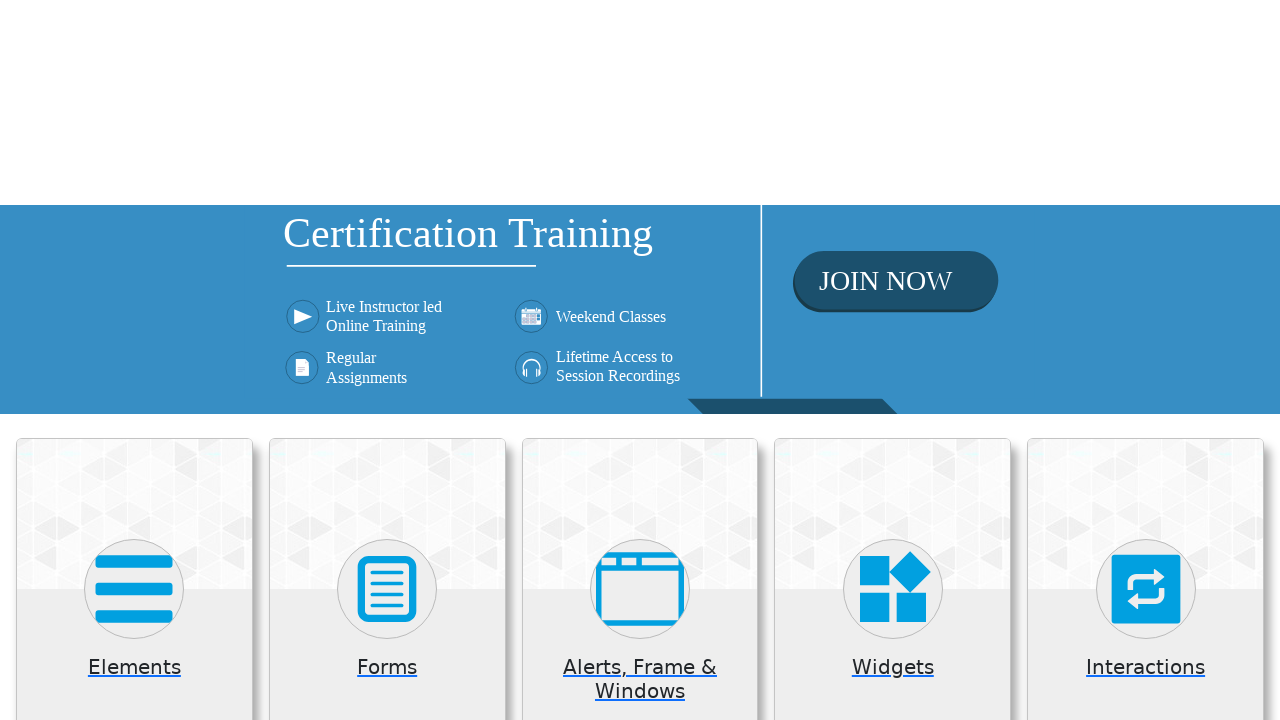

Clicked on Elements card at (134, 44) on xpath=//div[@class='category-cards']//div[1]//div[1]//div[2]//*[name()='svg']
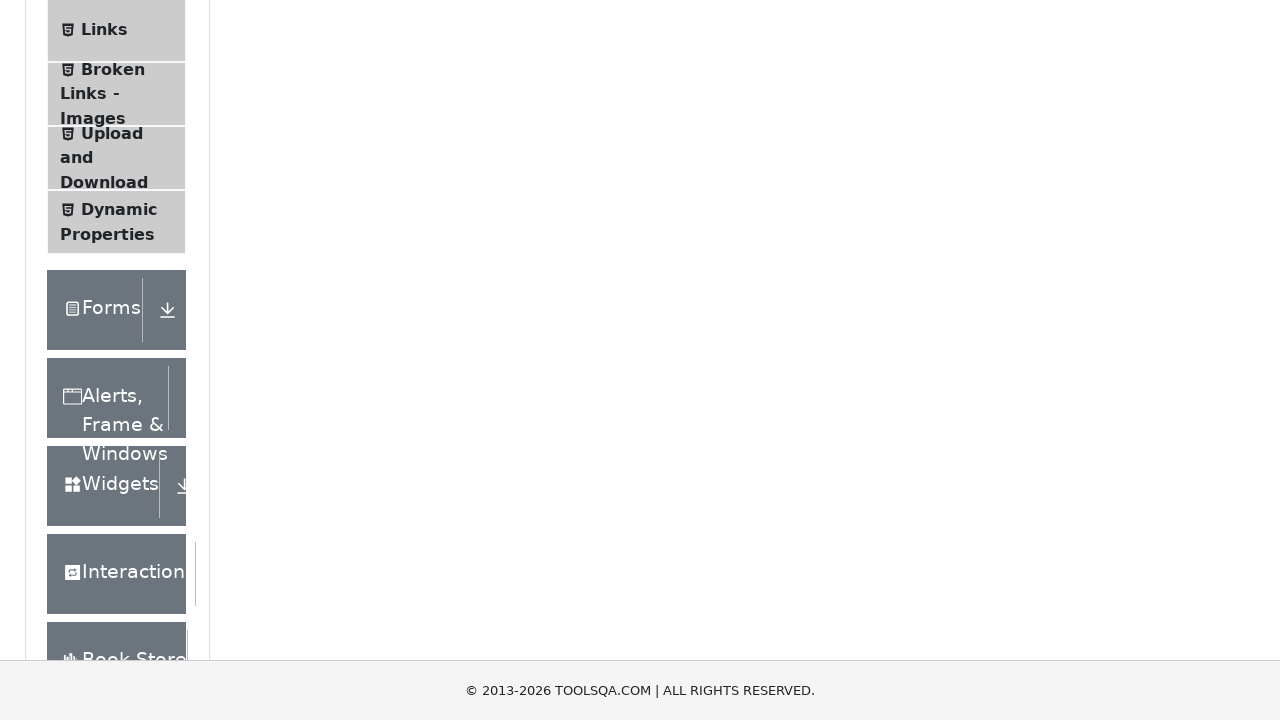

Scrolled down to view Web Tables option
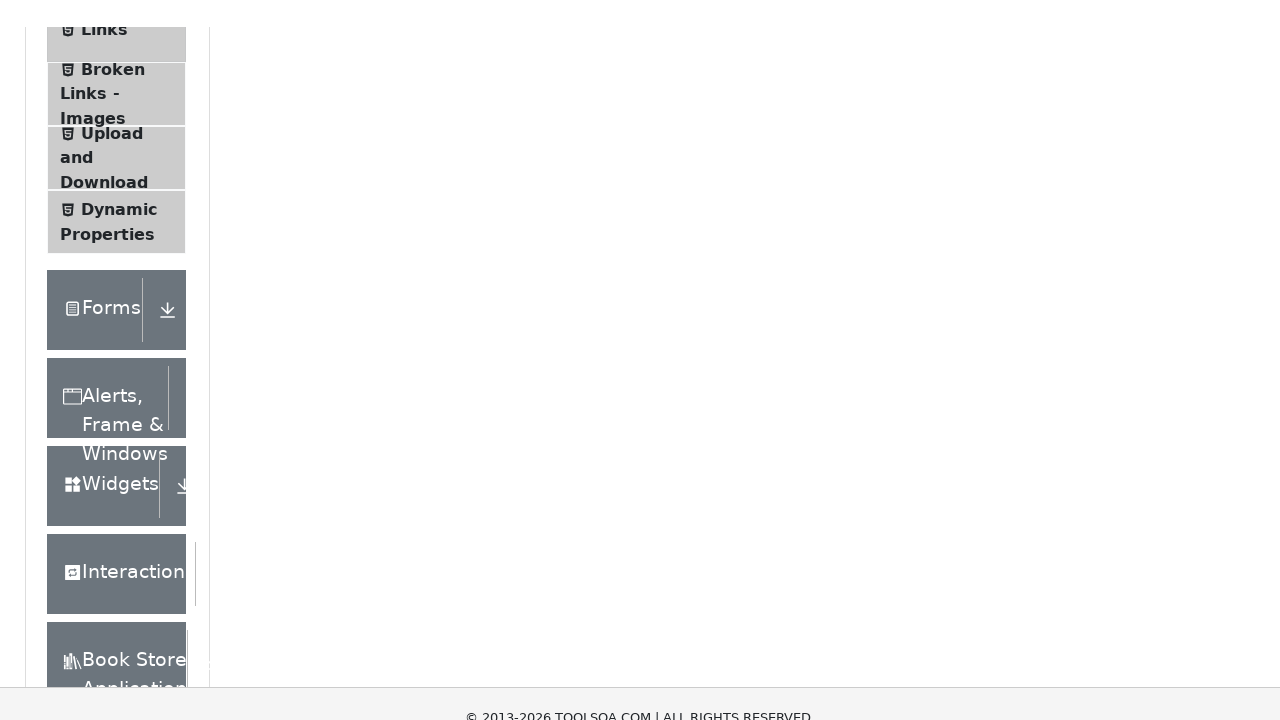

Clicked on Web Tables menu item at (100, 348) on xpath=//span[text()='Web Tables']
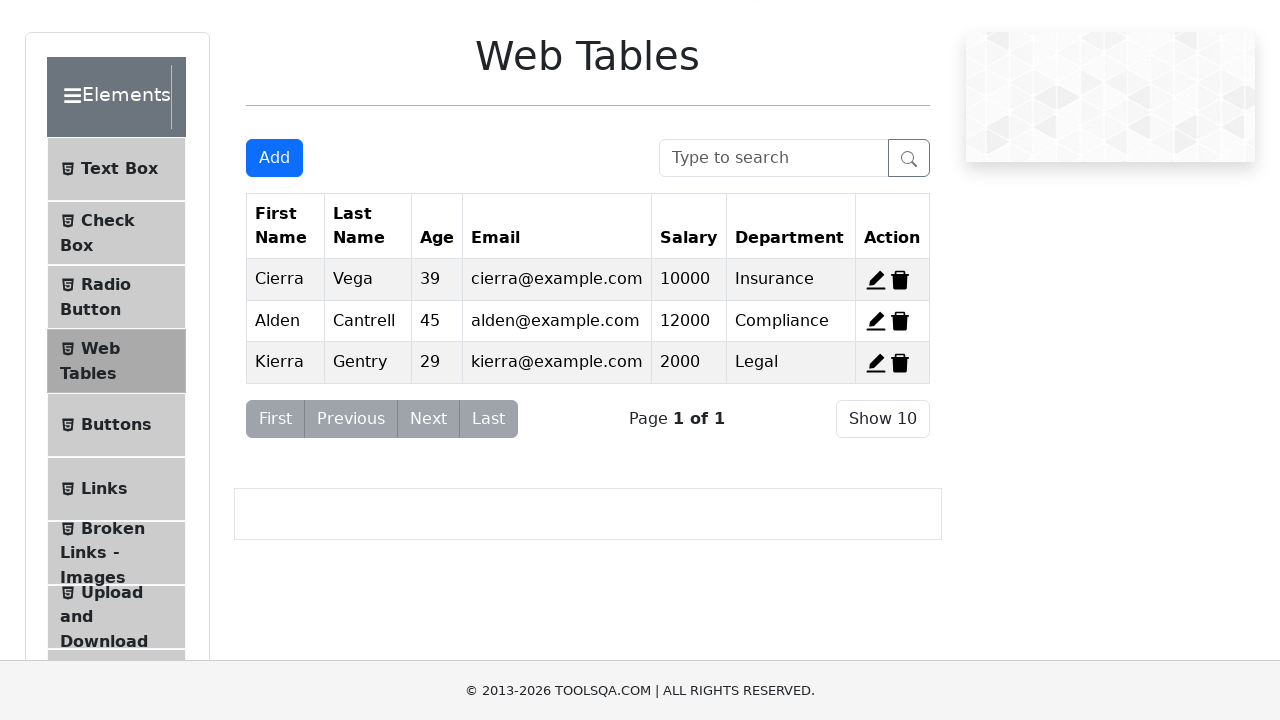

Clicked Add button to open employee registration form at (274, 158) on #addNewRecordButton
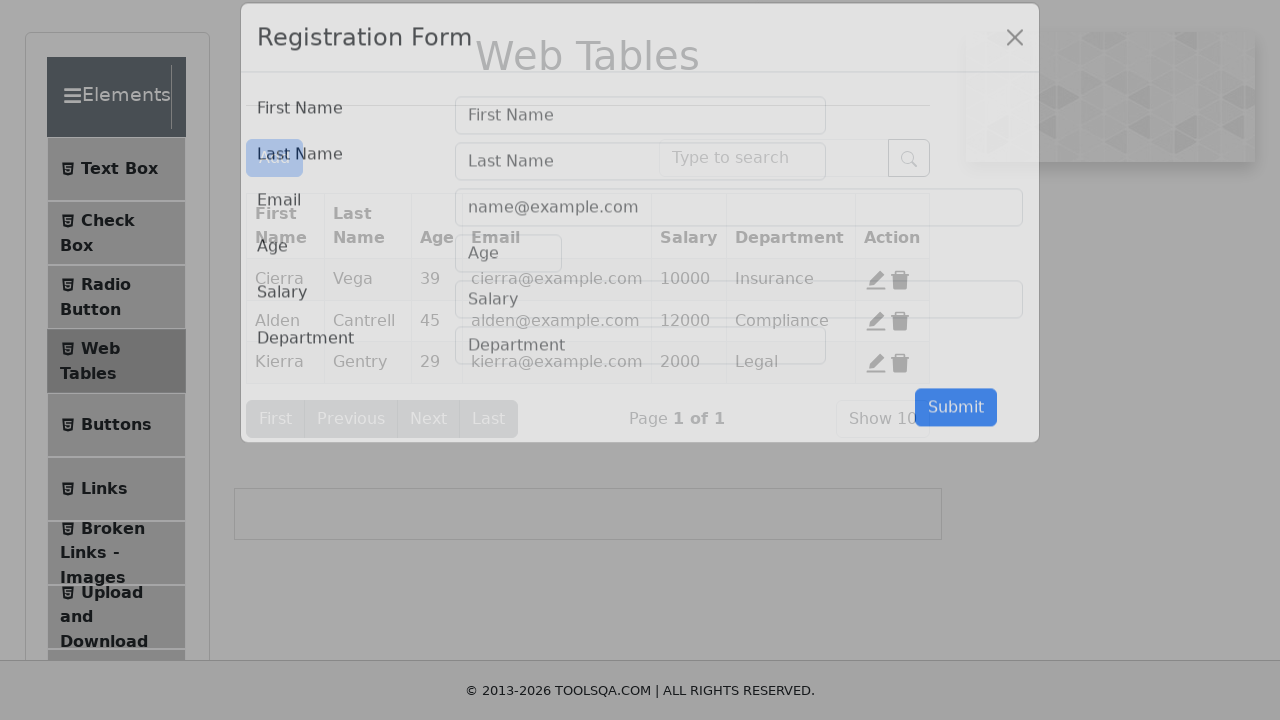

Filled in first name: Michael on //input[@id='firstName']
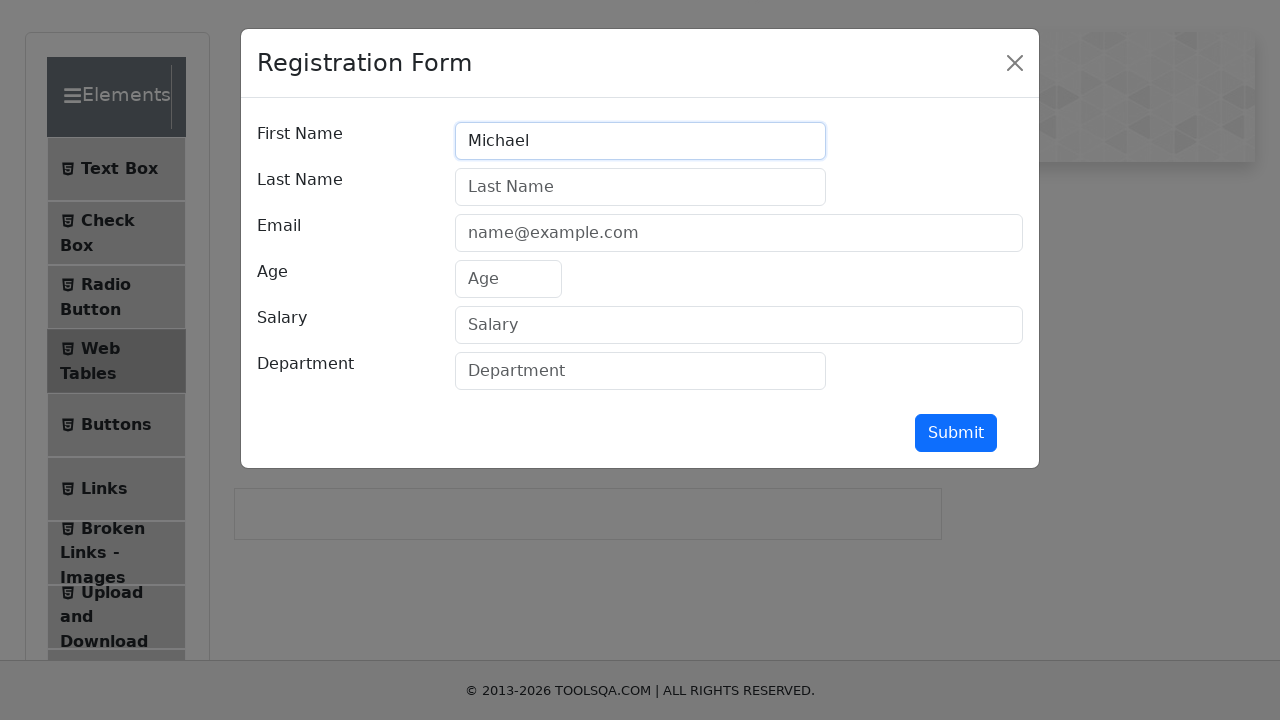

Filled in last name: Johnson on //input[@id='lastName']
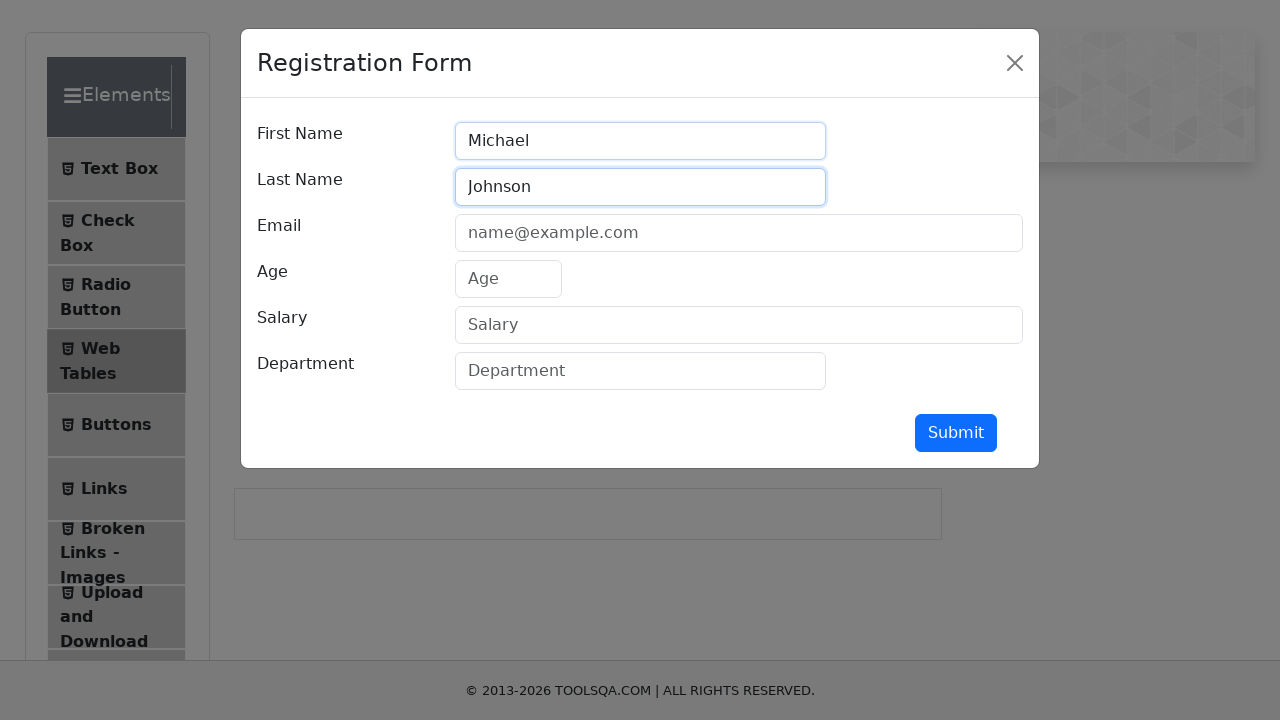

Filled in email: michael.johnson@example.com on //input[@id='userEmail']
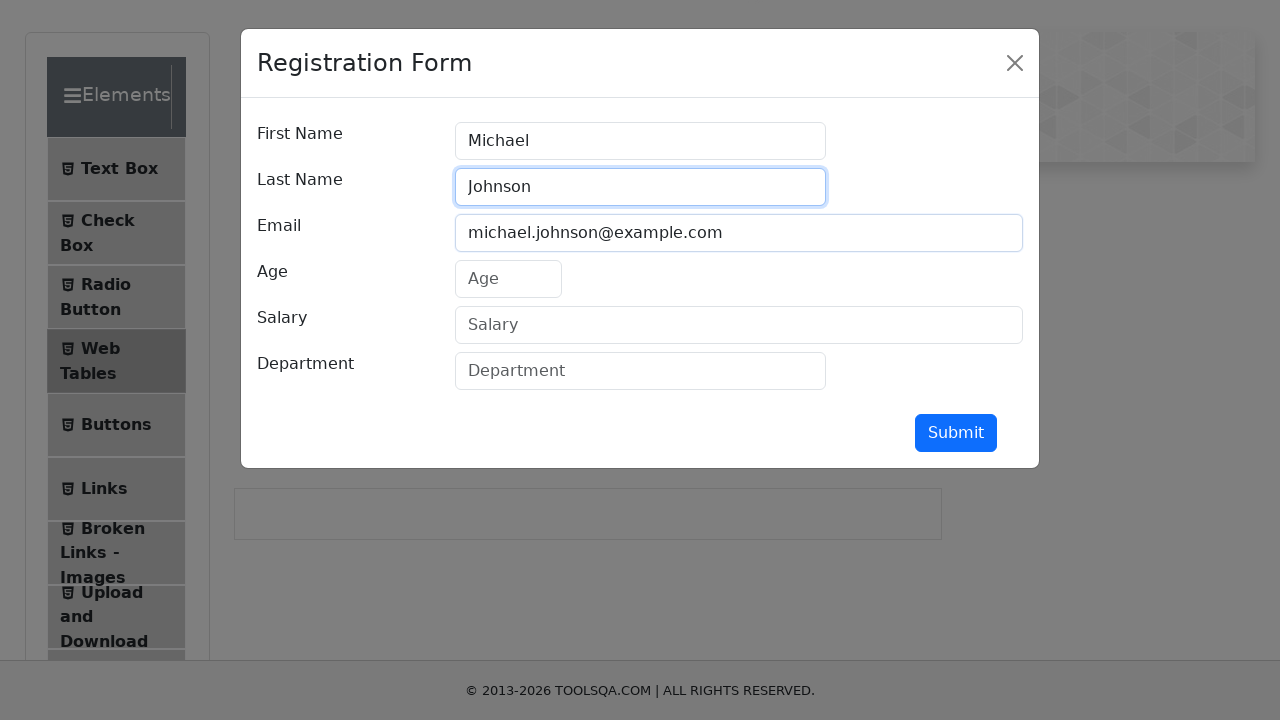

Filled in age: 32 on //input[@placeholder='Age']
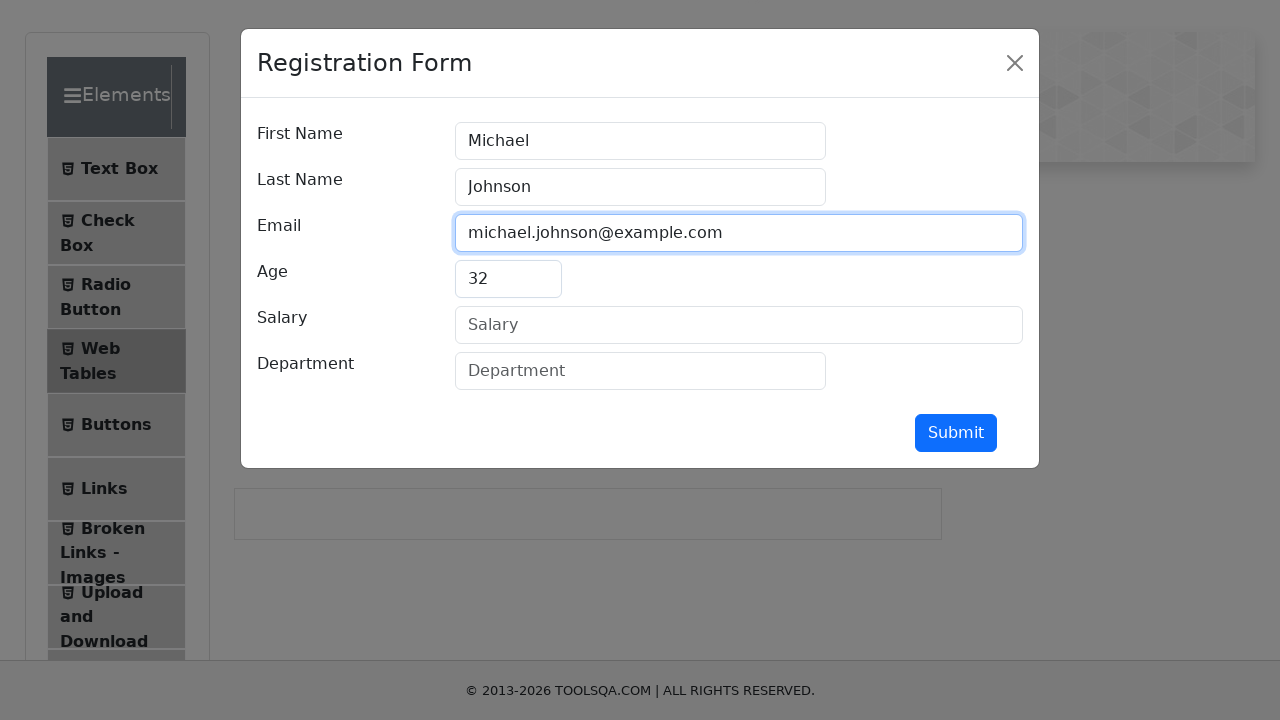

Filled in salary: 75000 on //input[@id='salary']
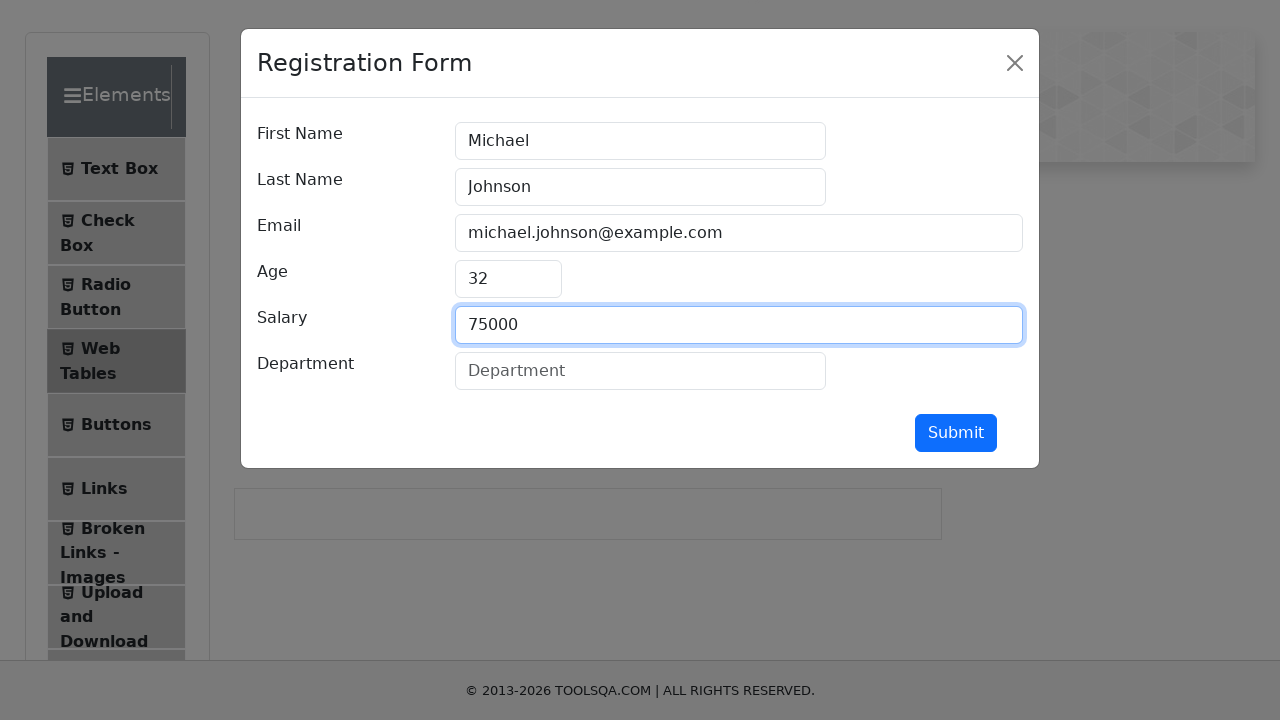

Filled in department: Engineering on //input[@id='department']
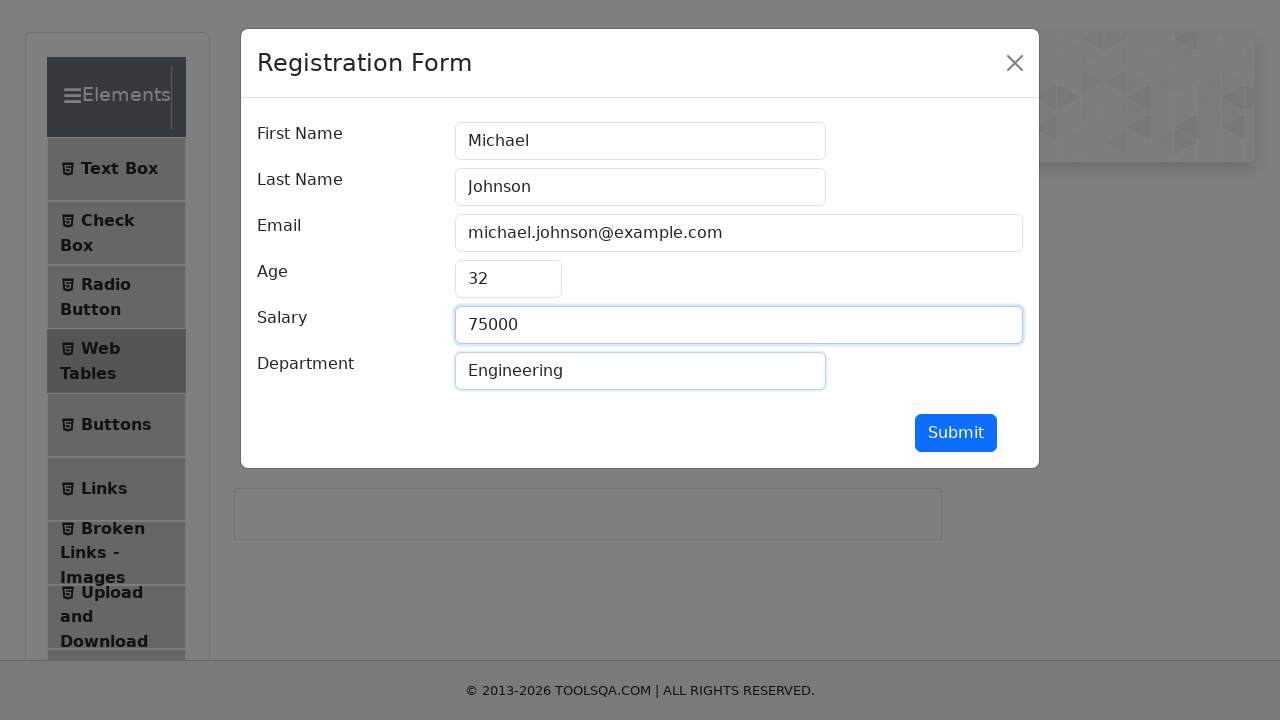

Clicked submit button to add new employee record at (956, 433) on xpath=//button[@id='submit']
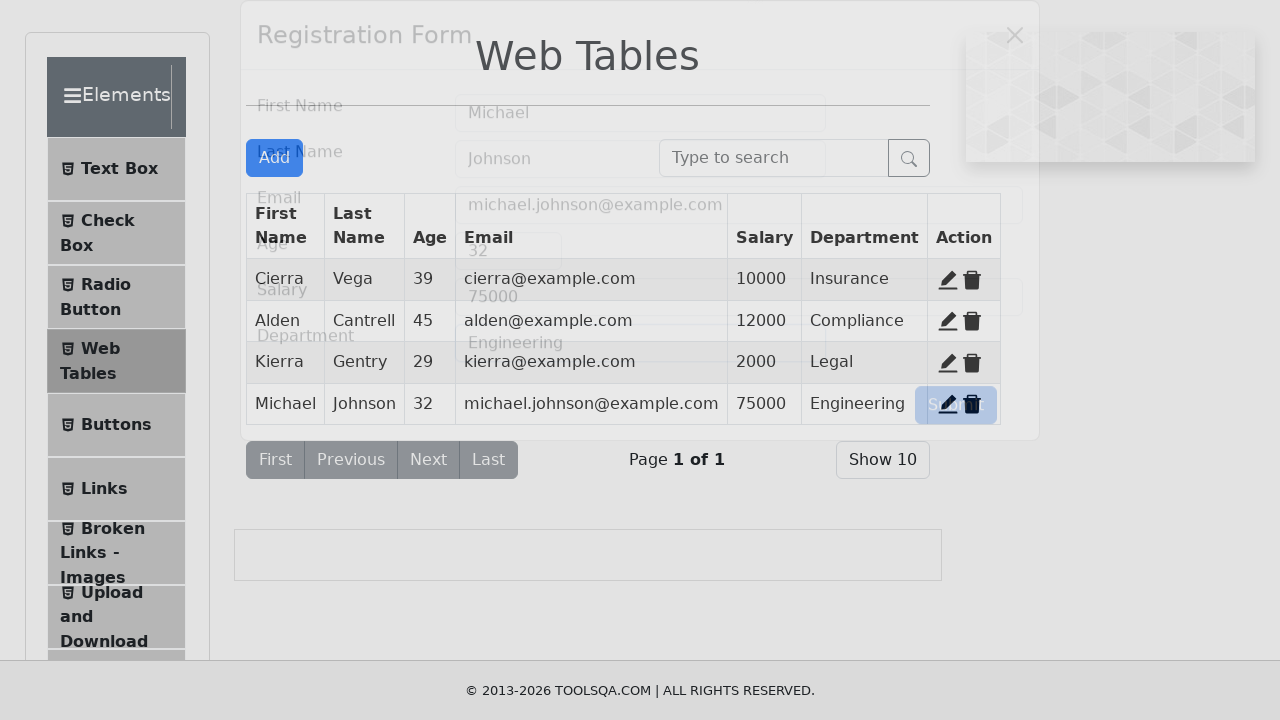

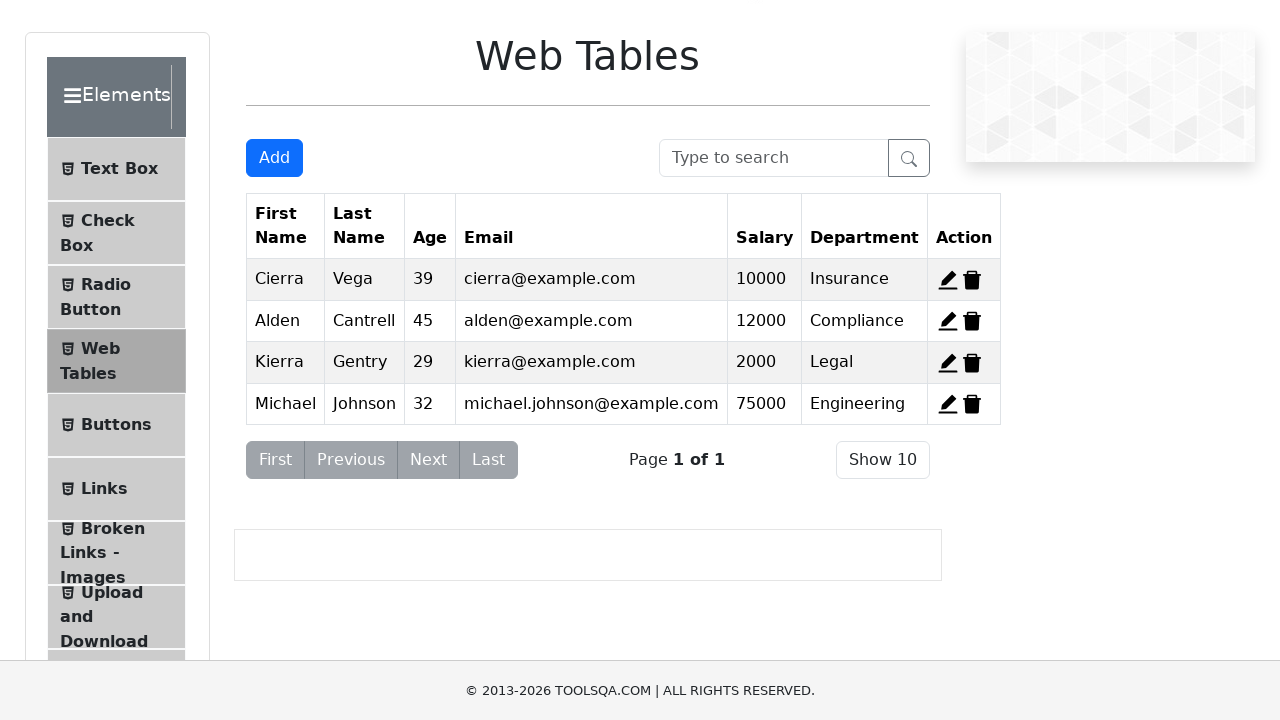